Tests a registration form by filling in a username field, selecting a radio button for address type, and clicking a terms checkbox.

Starting URL: https://thetestingworld.com/testings/

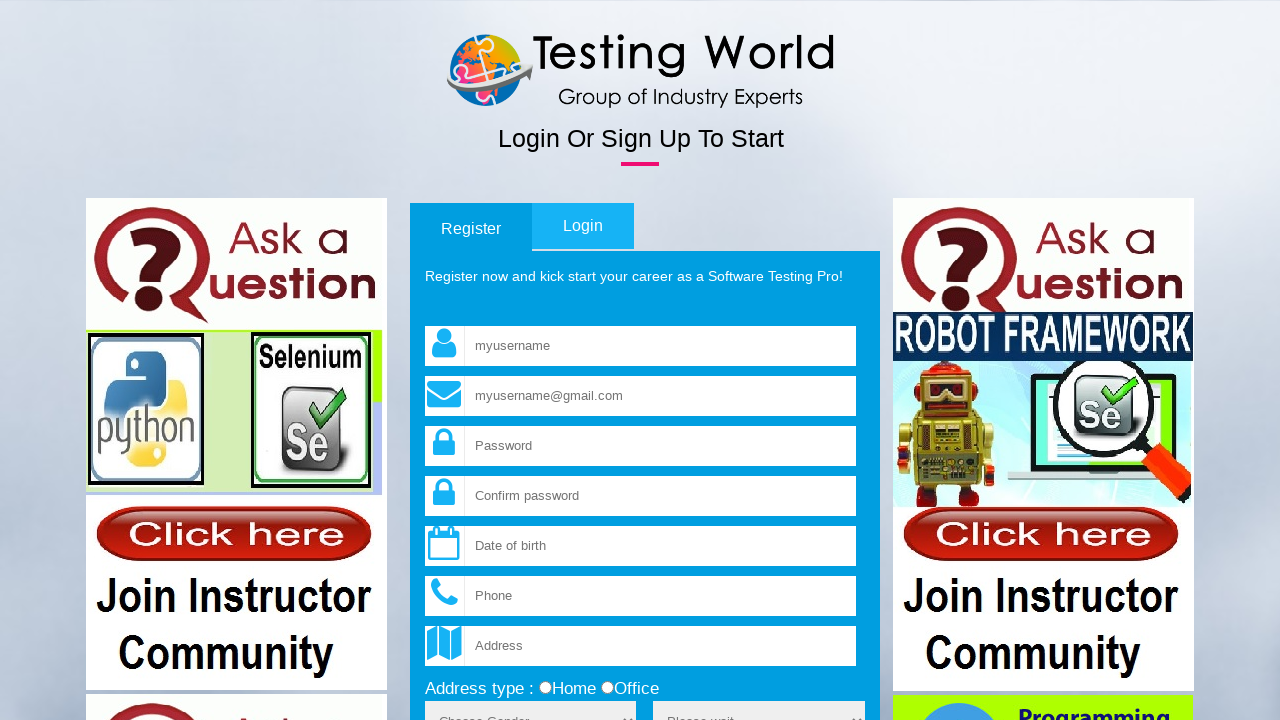

Filled username field with 'Hello' on input[name='fld_username']
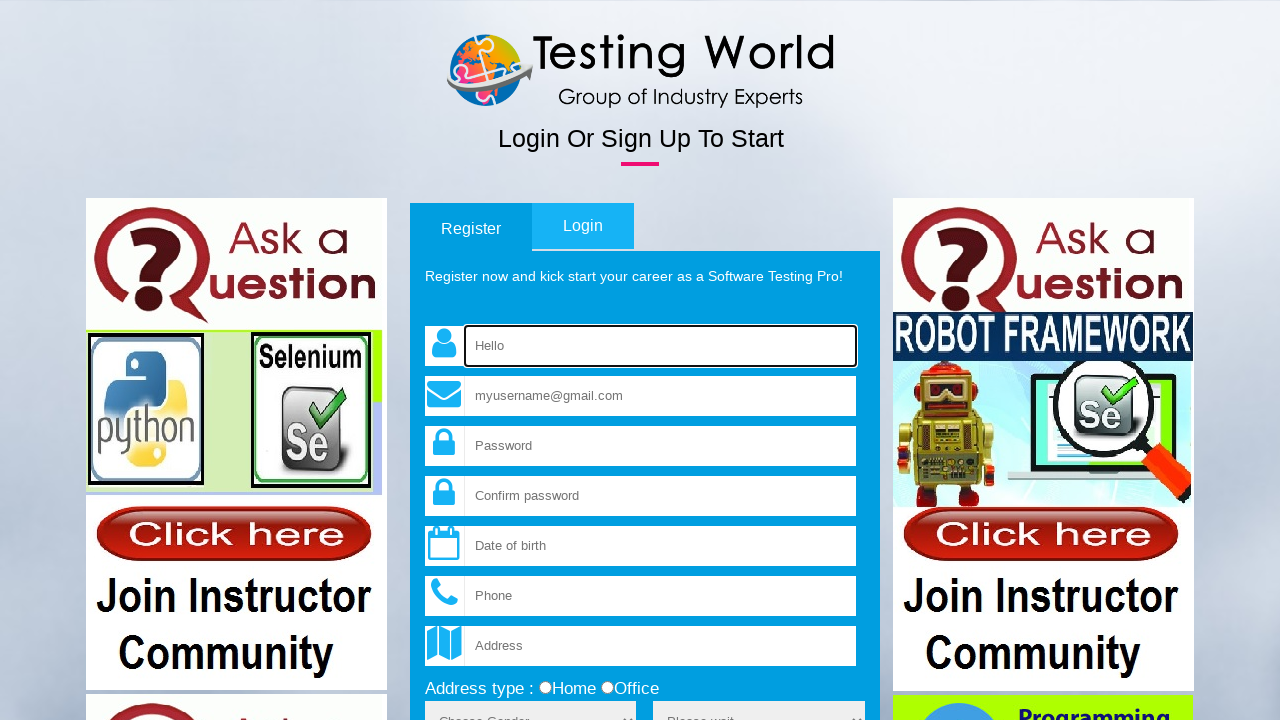

Cleared username field on input[name='fld_username']
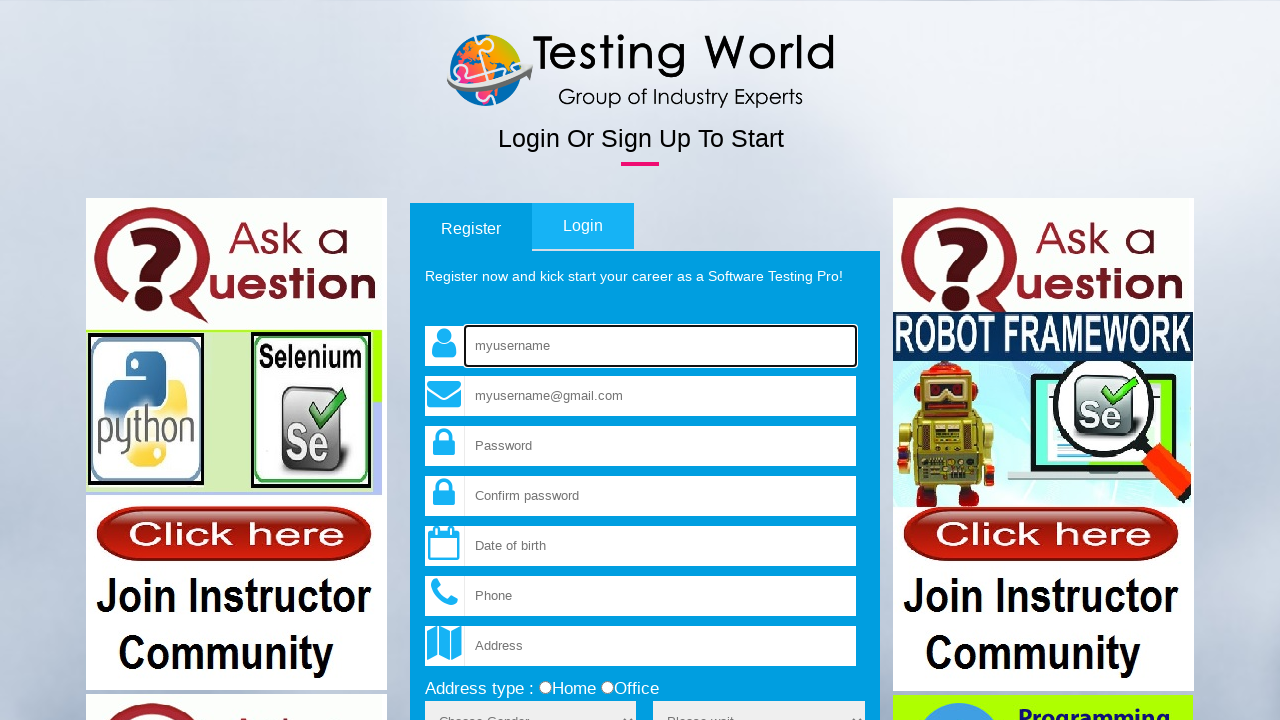

Filled username field with 'Testing' on input[name='fld_username']
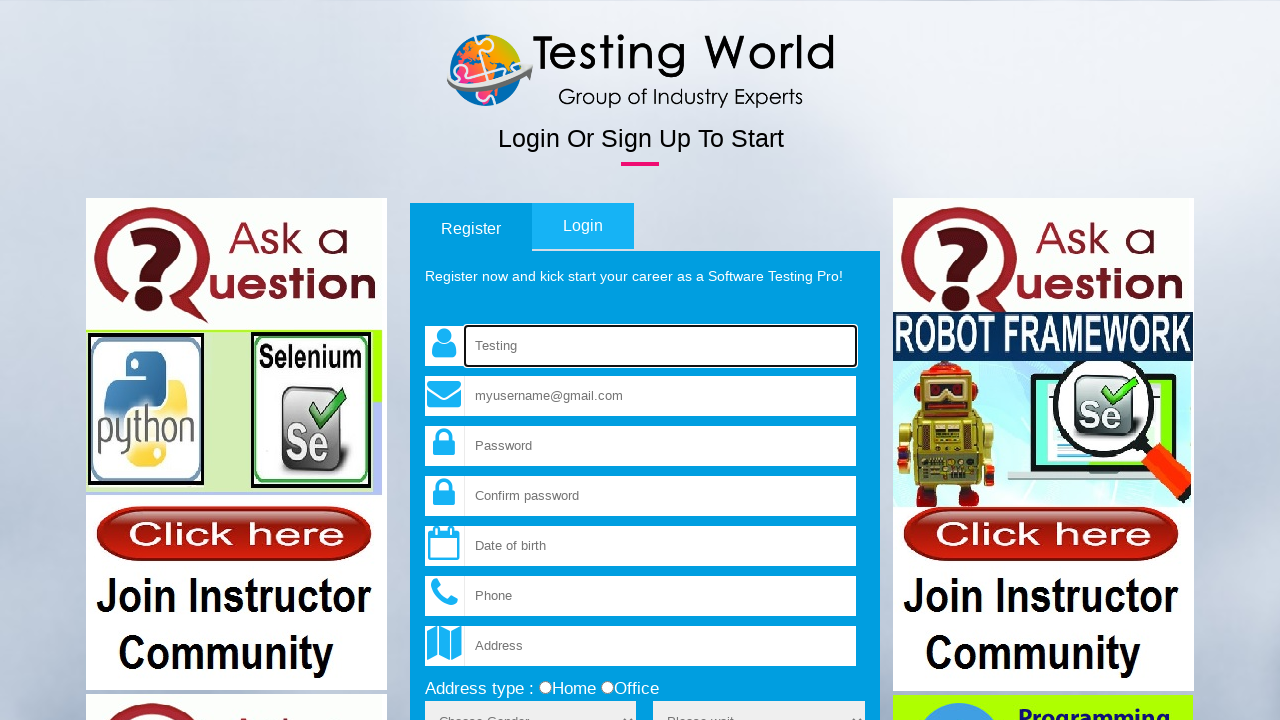

Selected 'home' radio button for address type at (545, 688) on input[name='add_type'][value='home']
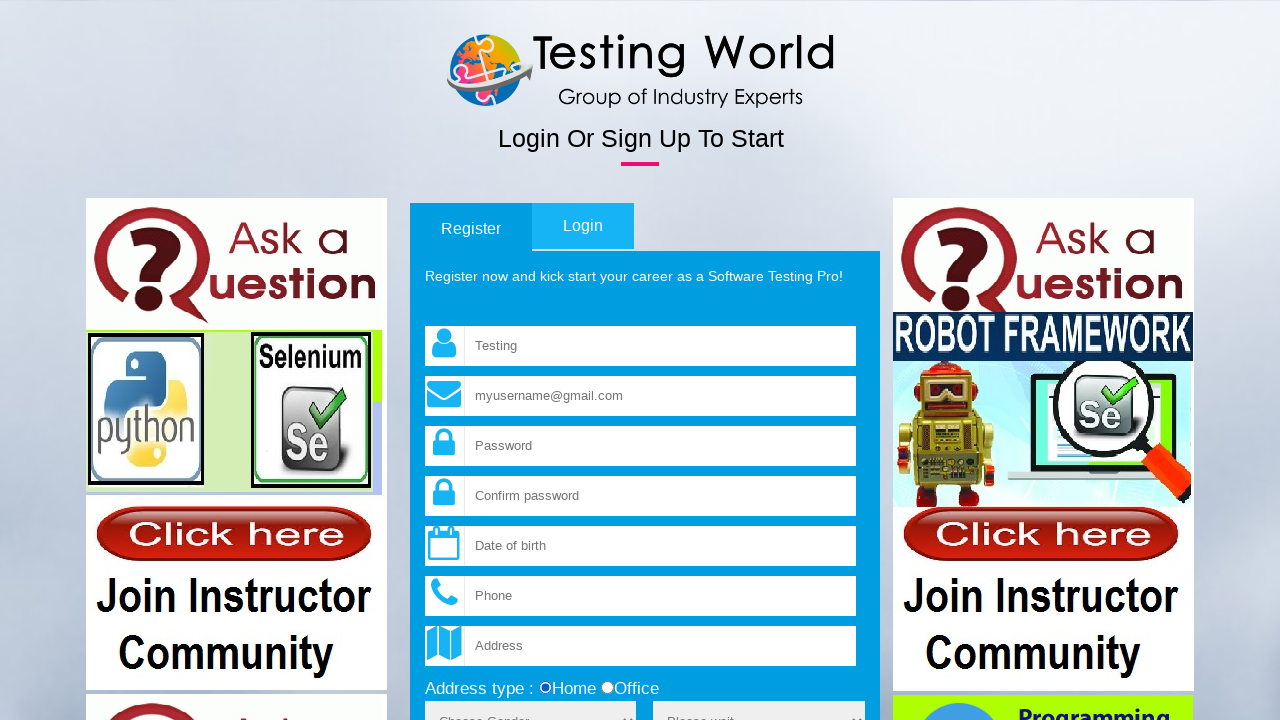

Clicked terms checkbox at (431, 361) on input[name='terms']
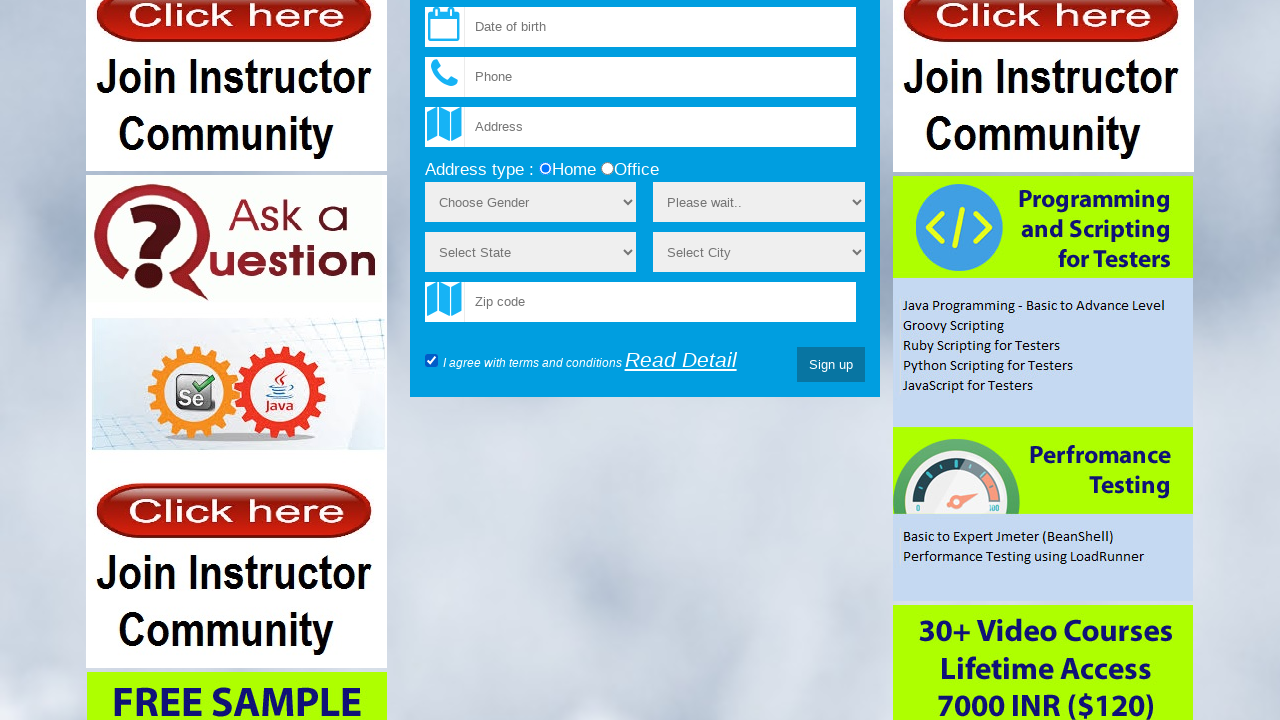

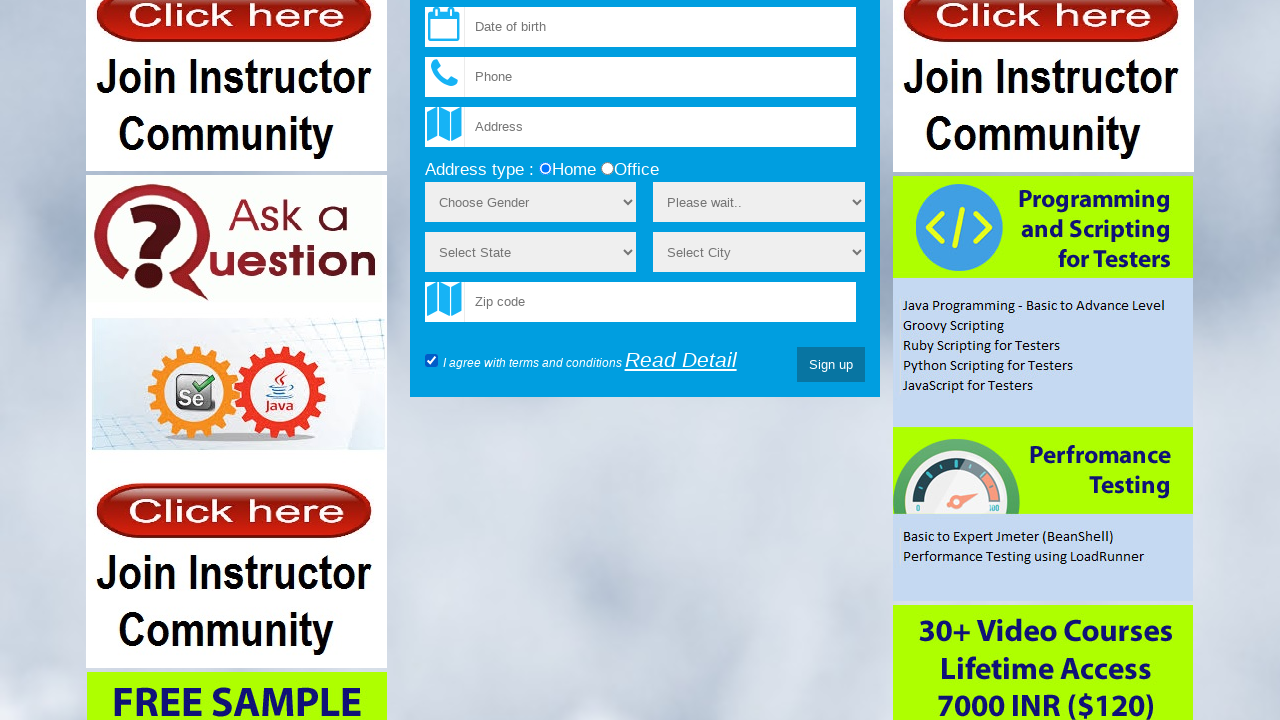